Tests Pokemon search functionality on a Pokedex web app by entering a Pokemon name in the search box and clicking on the search result to view detailed information.

Starting URL: https://m.qiandaoapp.com/plugin/pokedex?pkg=1000

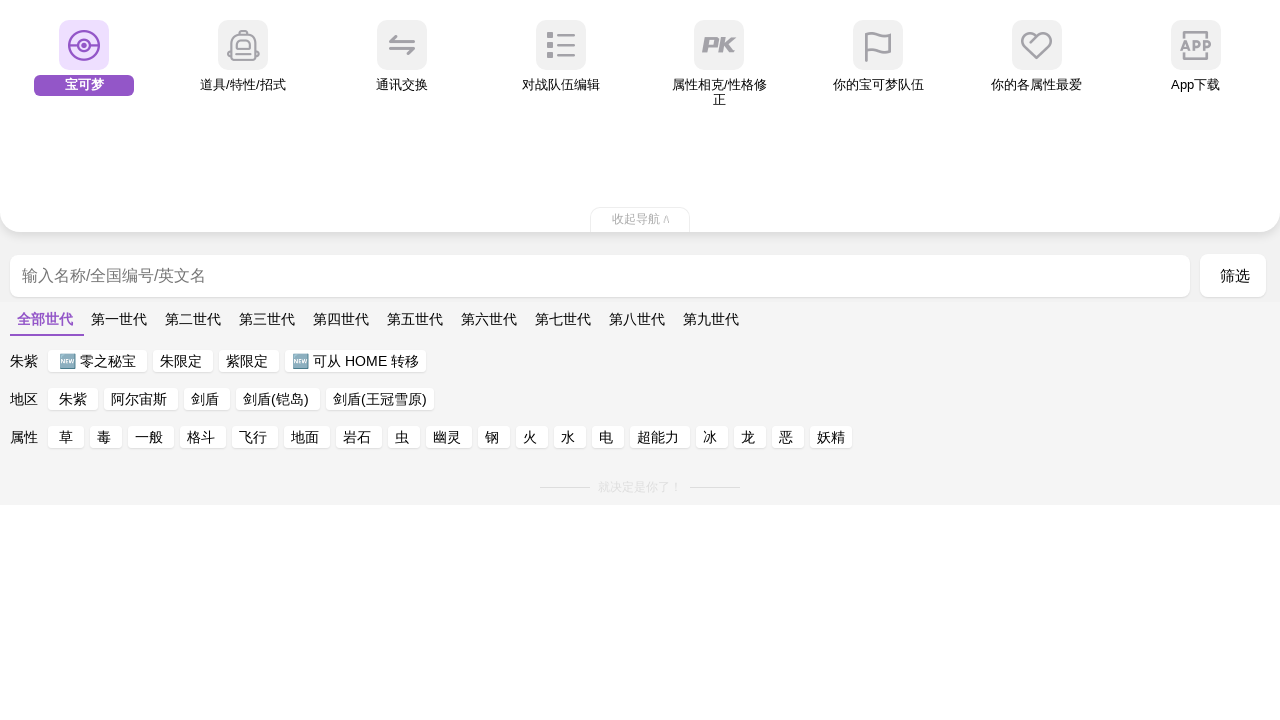

Search box became available
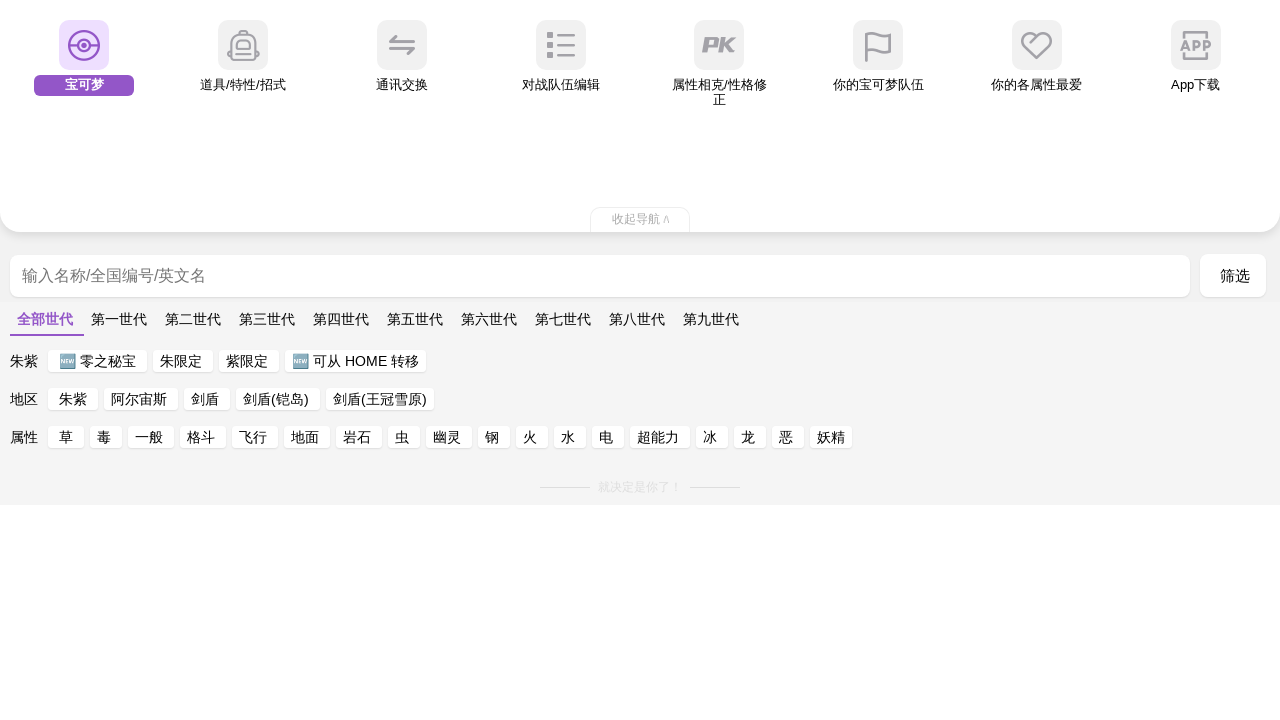

Filled search box with Pokemon name '皮卡丘' on .searchbox
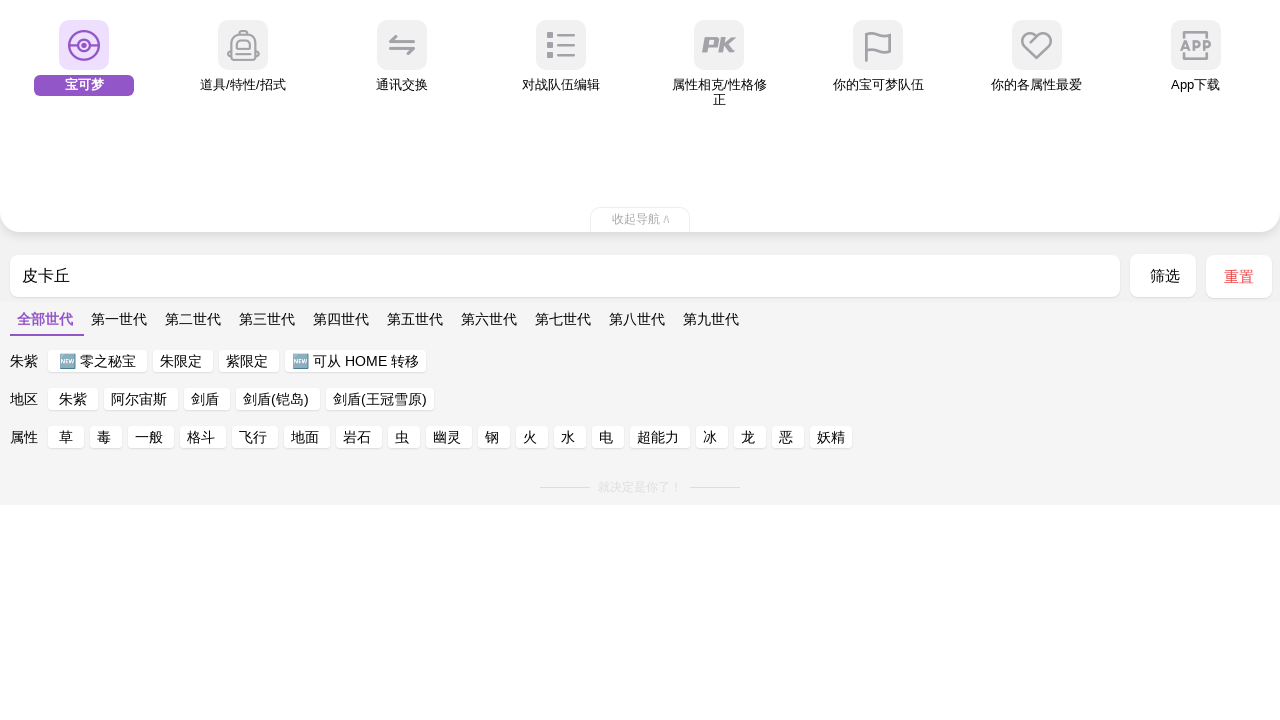

Pressed space to trigger search
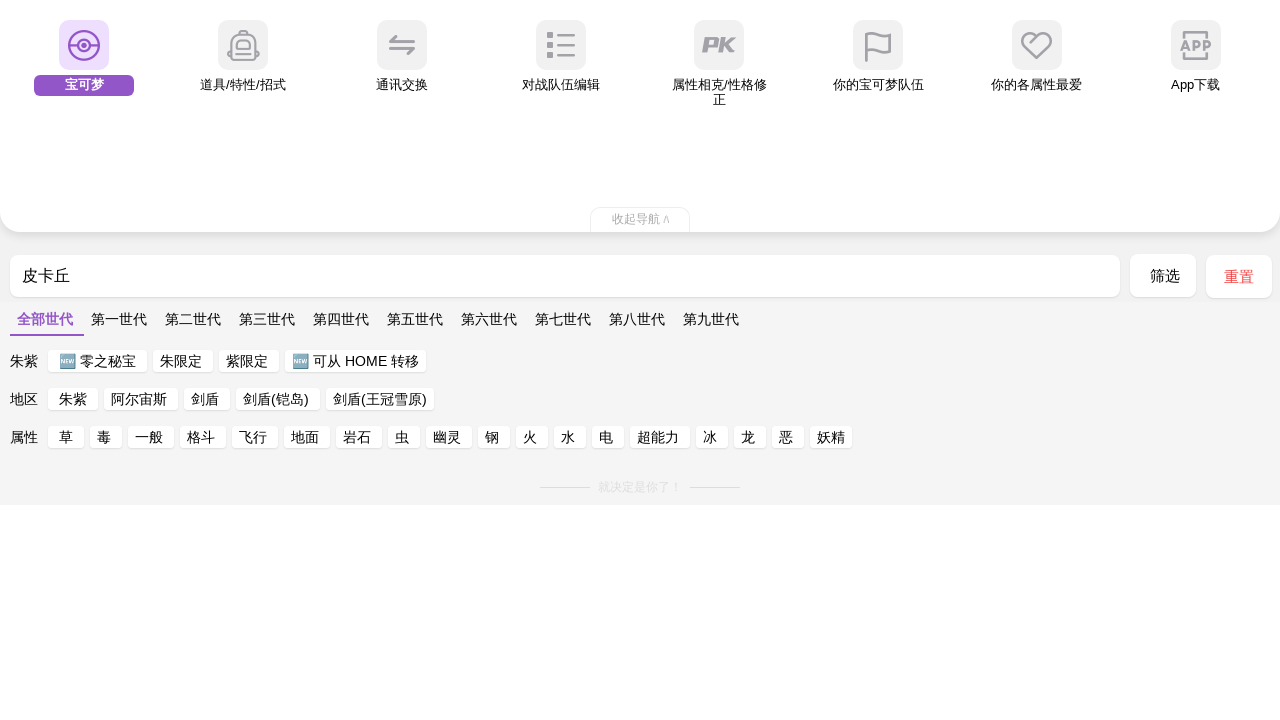

Search result item appeared
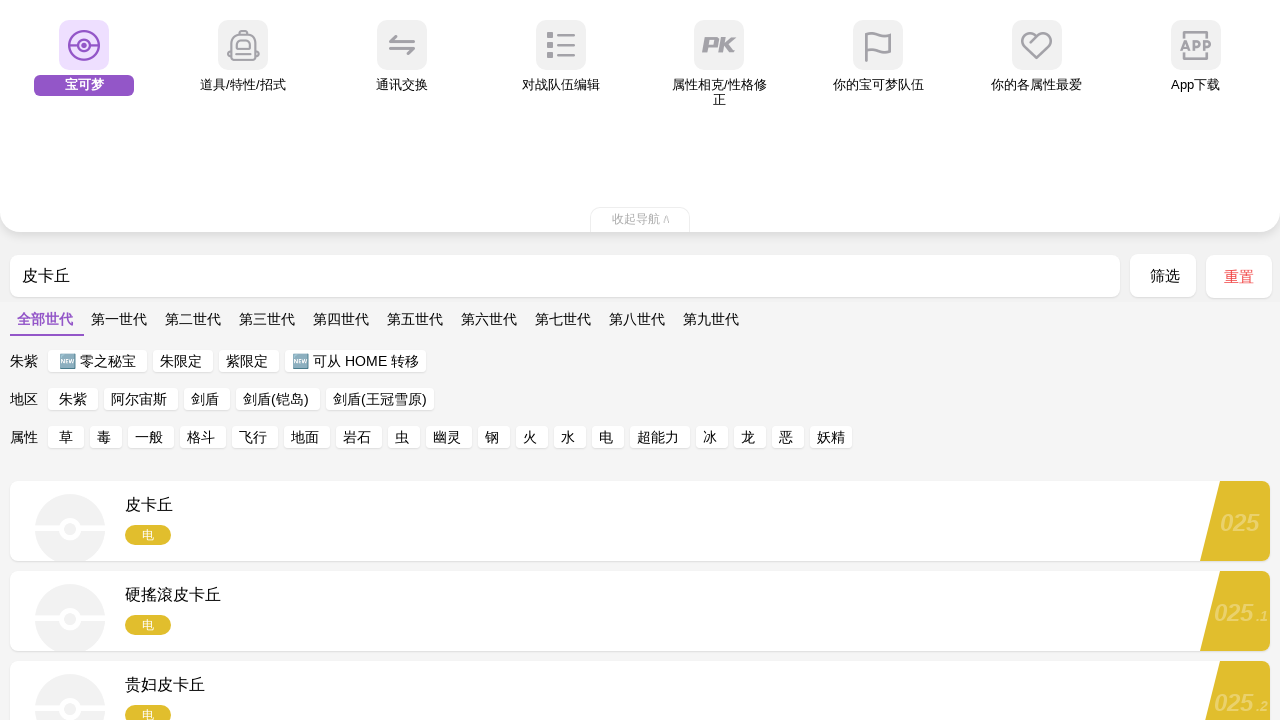

Clicked on the first search result to view Pokemon details at (640, 521) on li[class^='item']
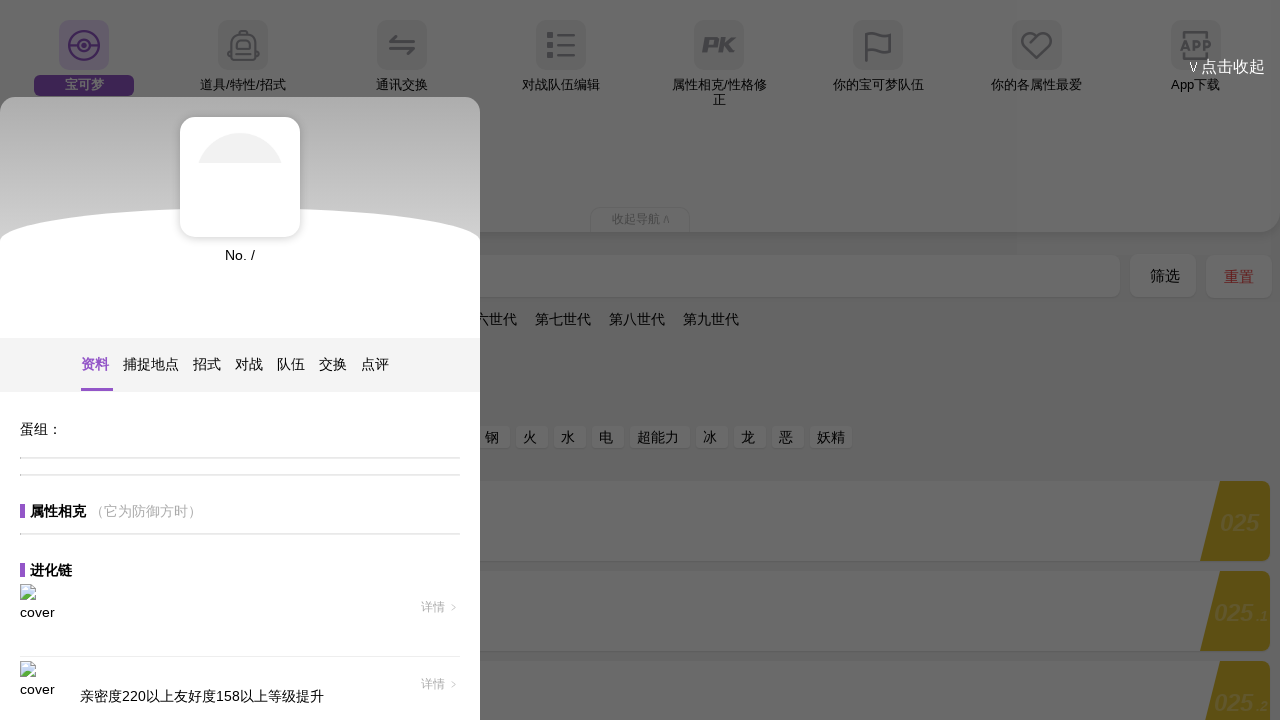

Pokemon detail information loaded successfully
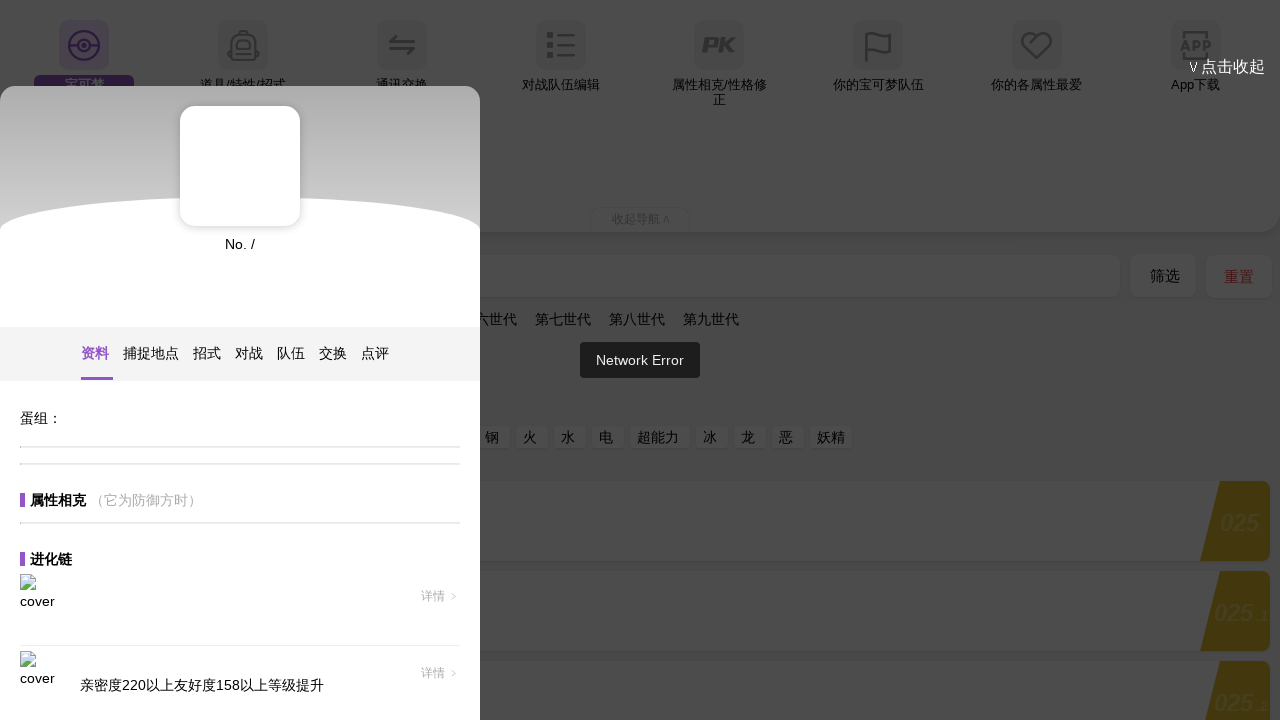

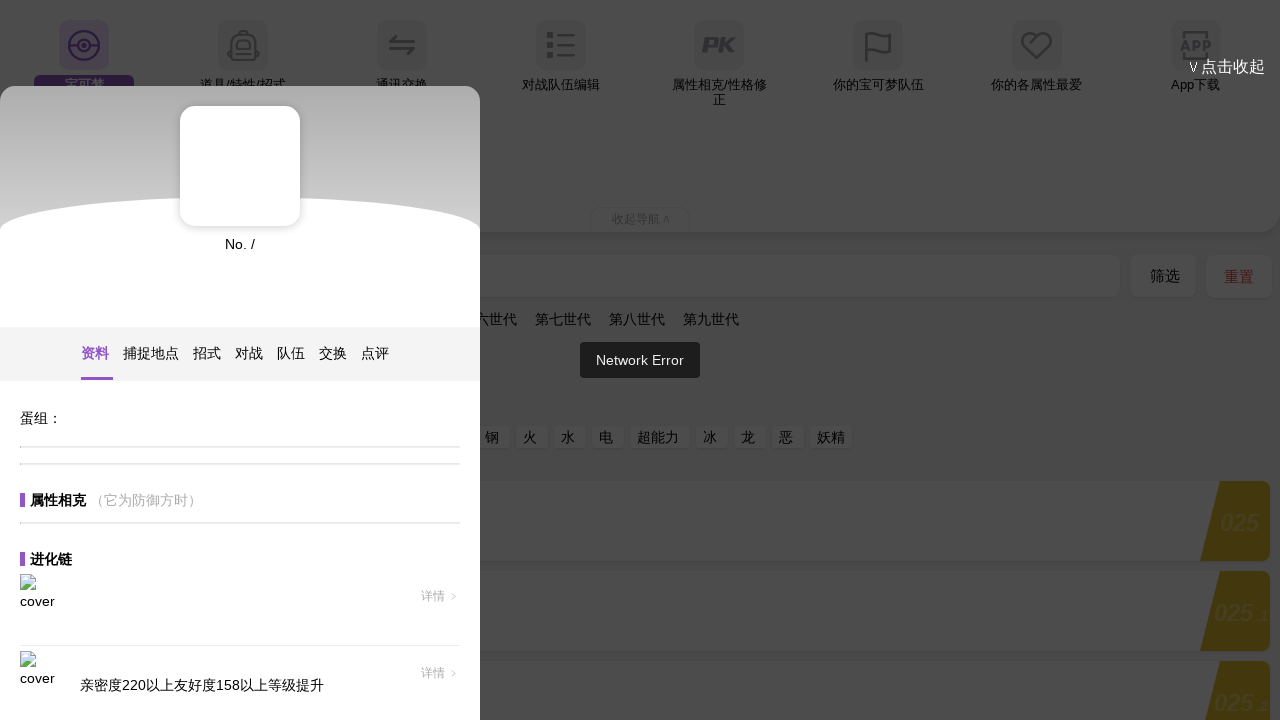